Tests navigation to Top Deals page and verifies the page title

Starting URL: https://www.bestbuy.com

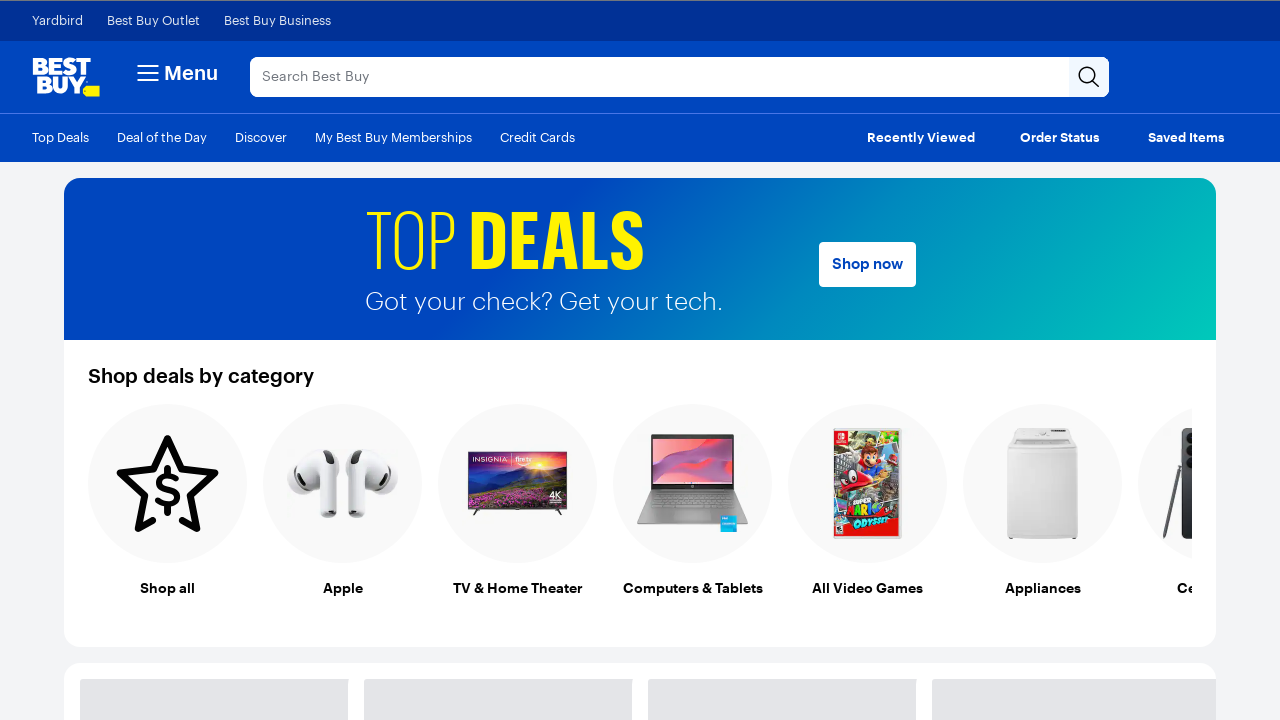

Clicked on Top Deals menu at (60, 137) on text=Top Deals
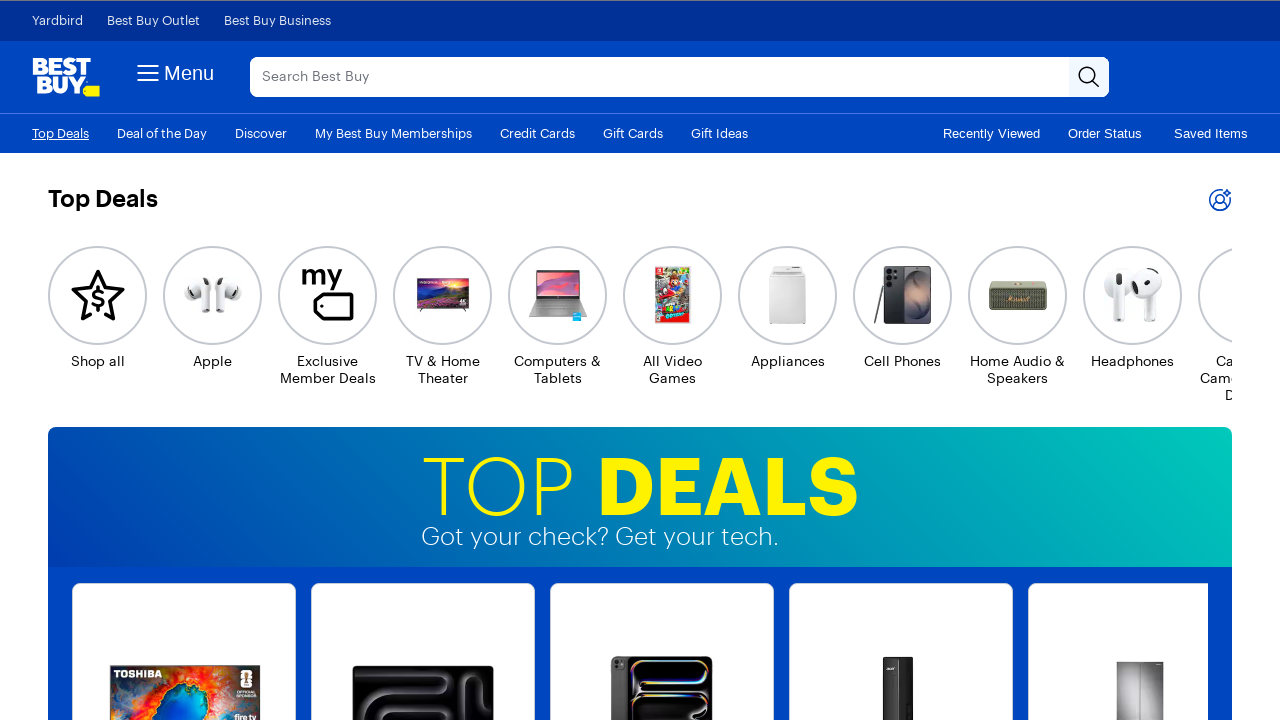

Waited for Top Deals page to load (networkidle)
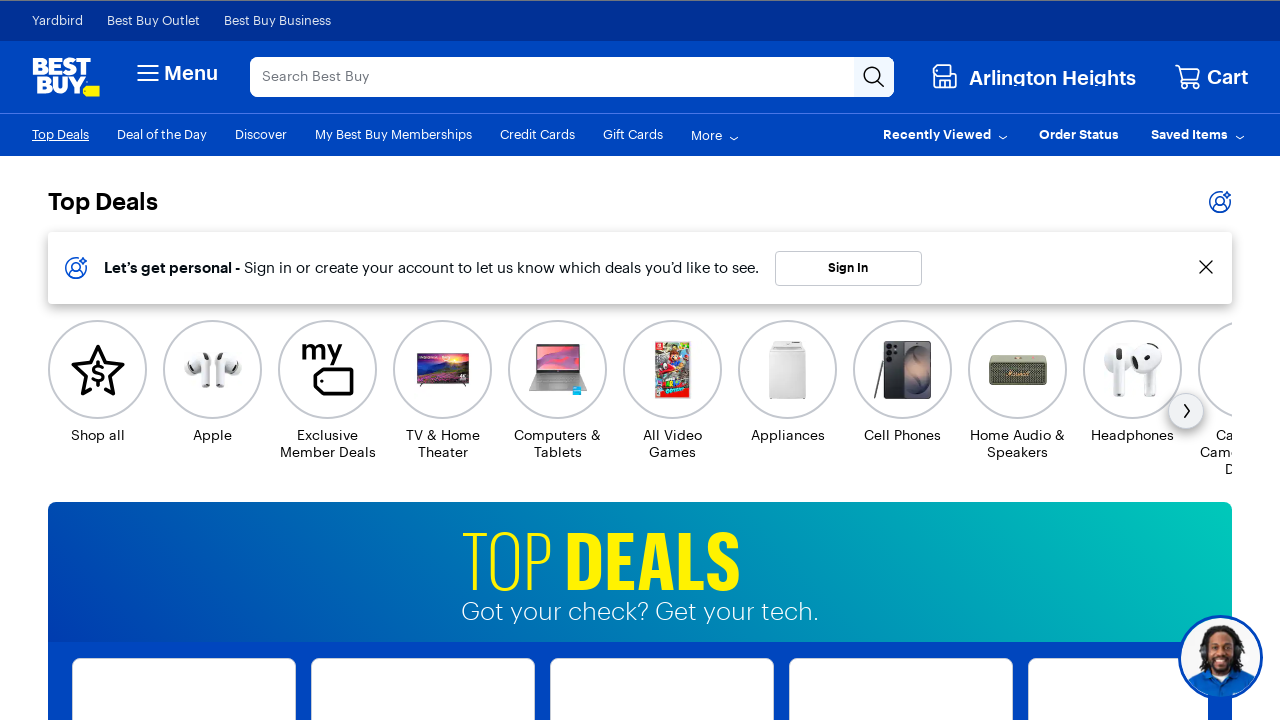

Verified page title contains 'Top Deals'
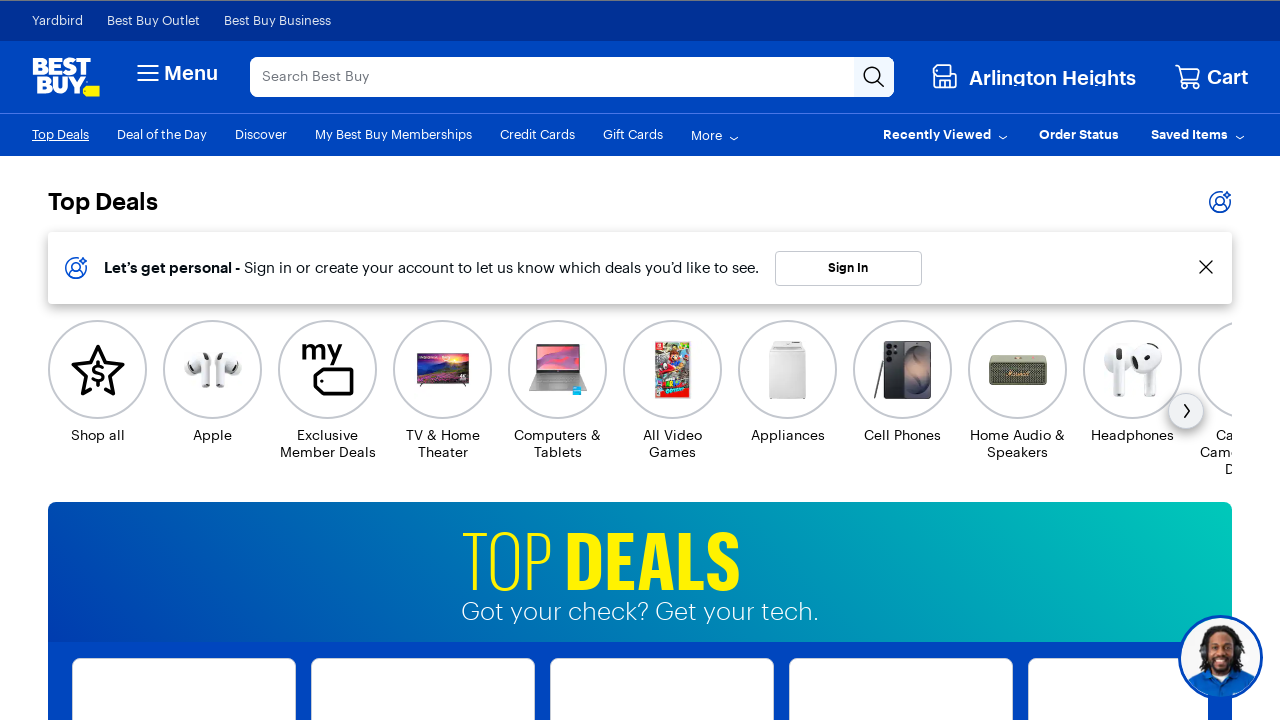

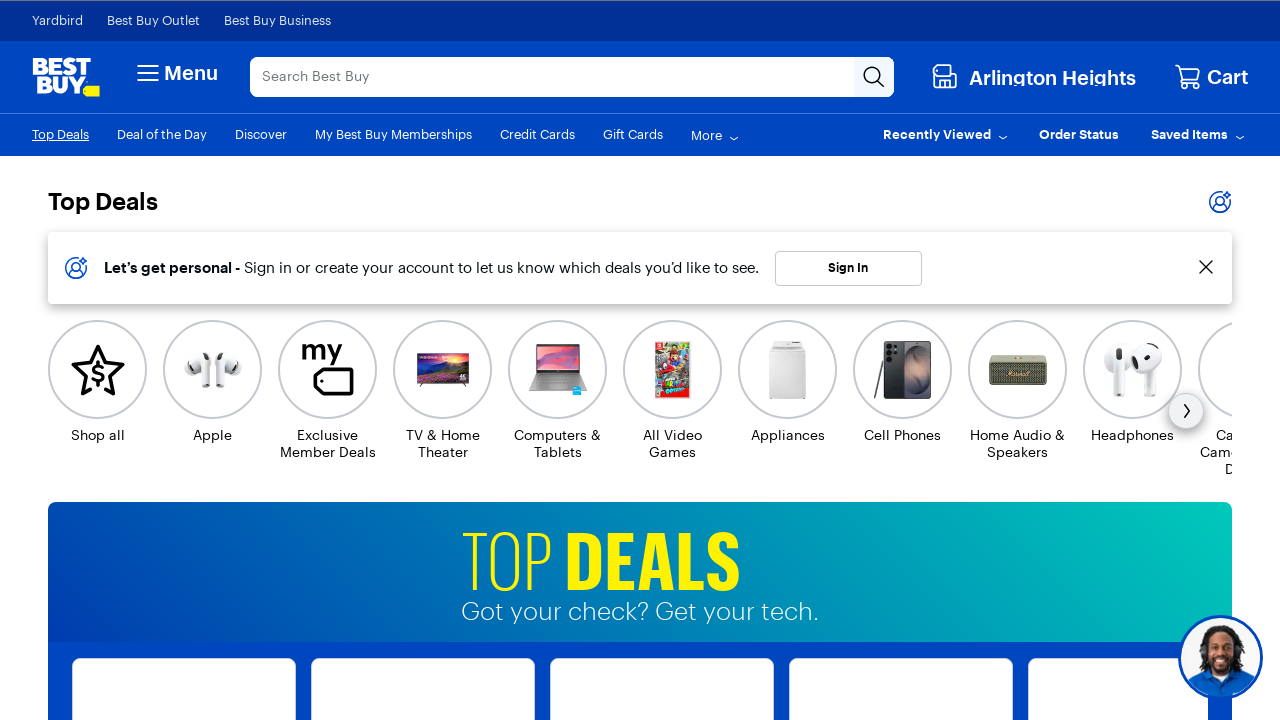